Tests hover functionality by navigating to hovers page and hovering over an avatar to reveal profile link

Starting URL: https://the-internet.herokuapp.com/

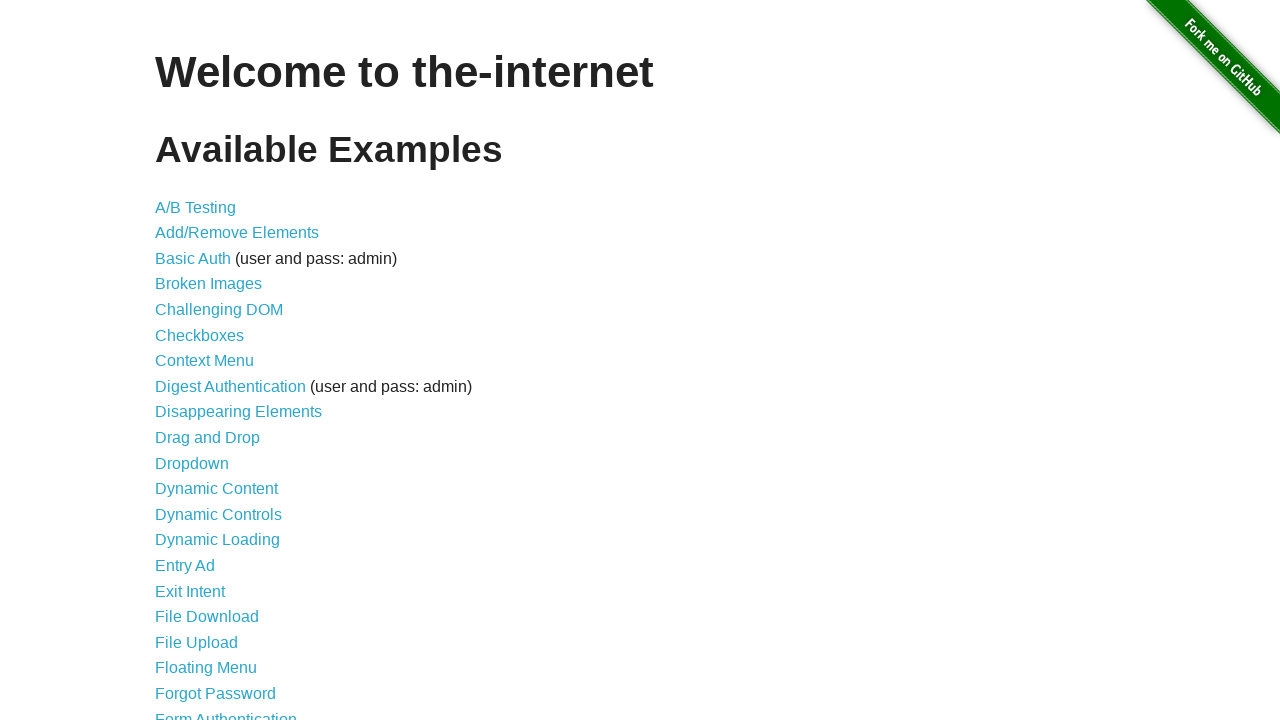

Clicked on Hovers link to navigate to hovers page at (180, 360) on [href='/hovers']
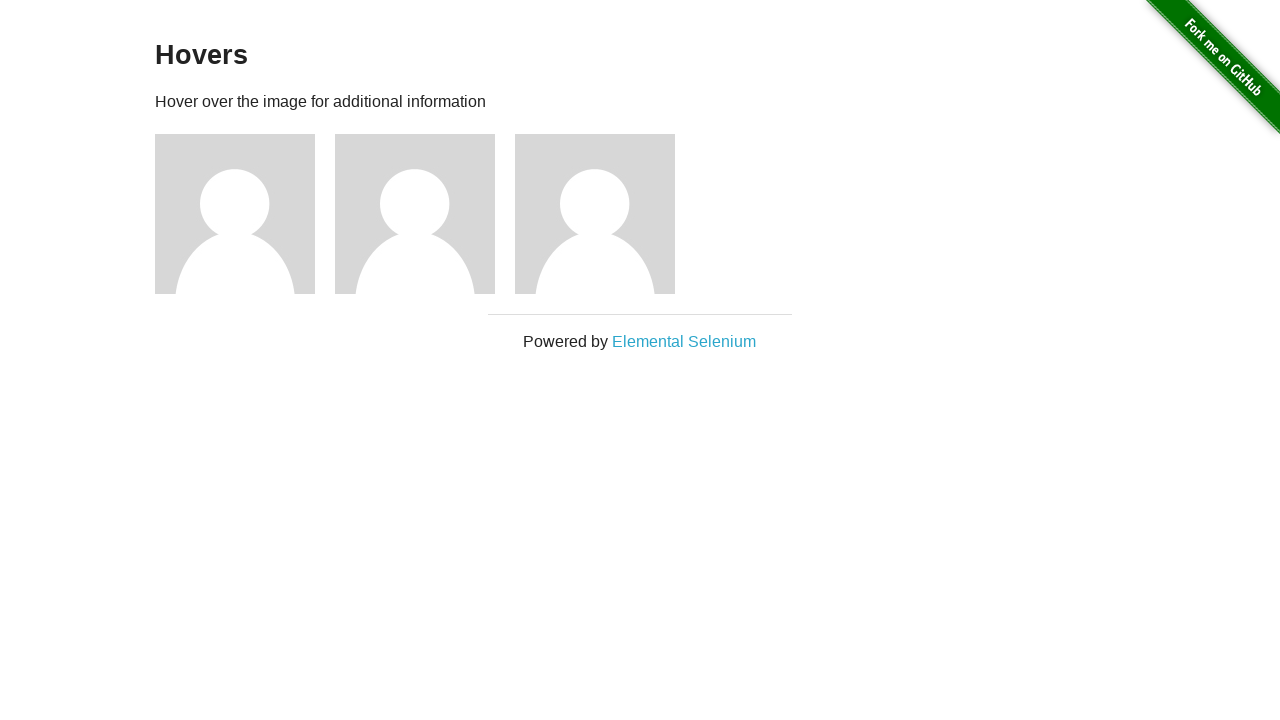

Hovered over first avatar image to reveal profile link at (235, 214) on [src='/img/avatar-blank.jpg'] >> nth=0
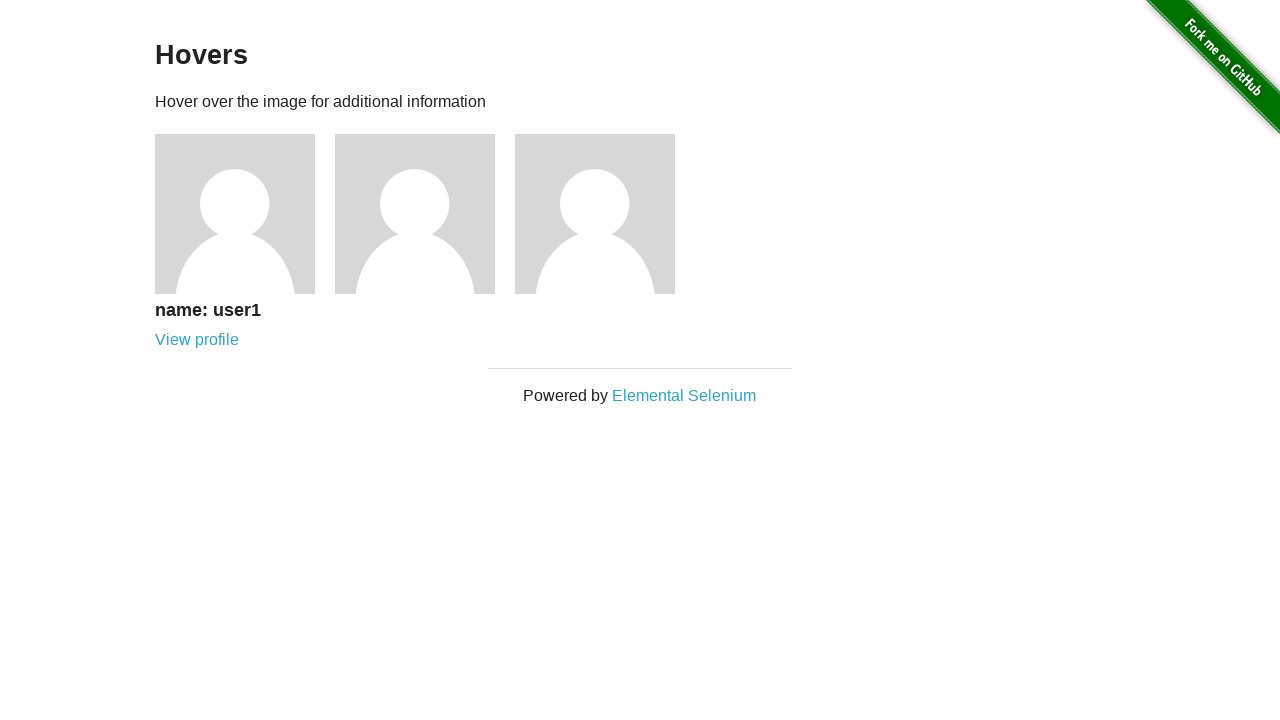

Profile link became visible after hovering
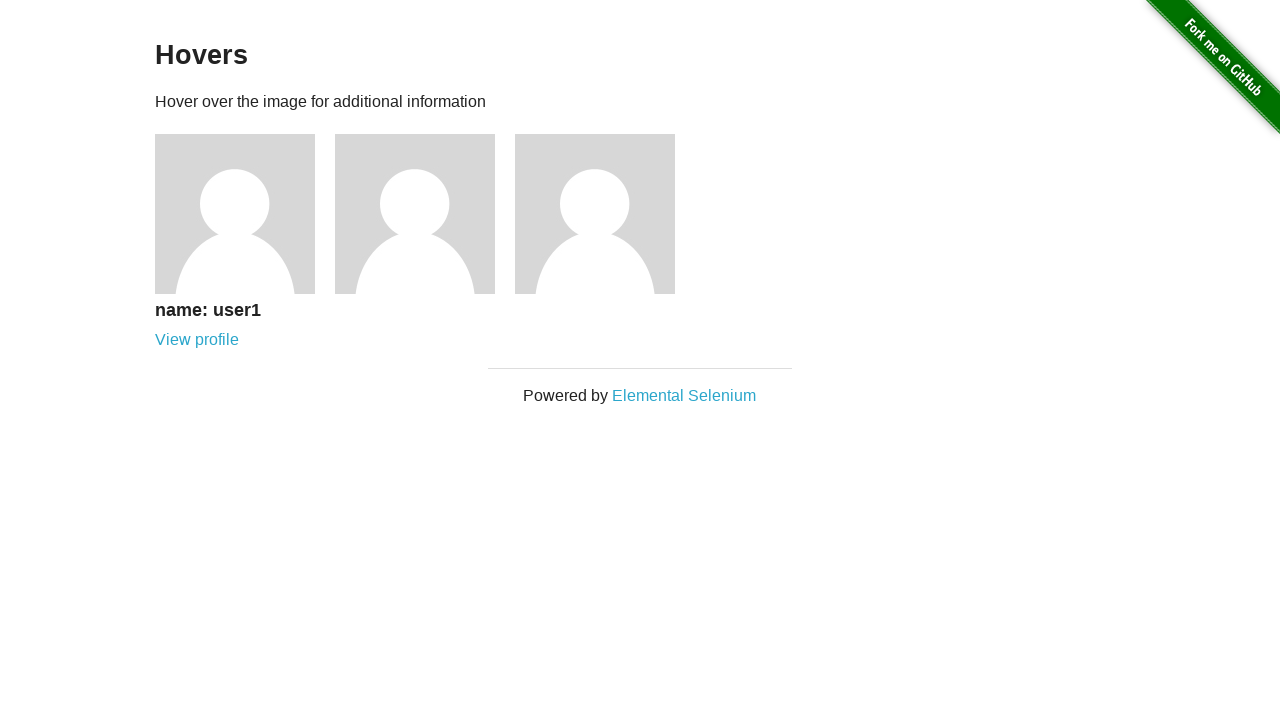

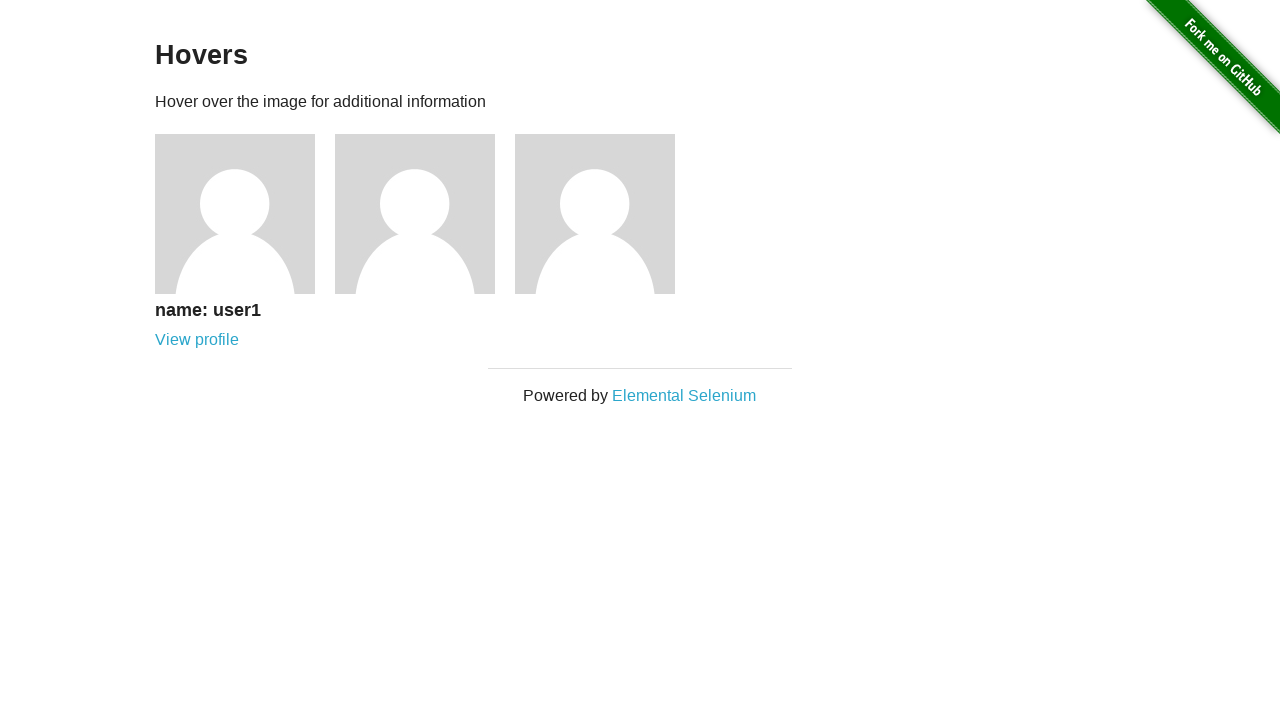